Navigates to VWO app page and interacts with anchor links on the page

Starting URL: https://app.vwo.com

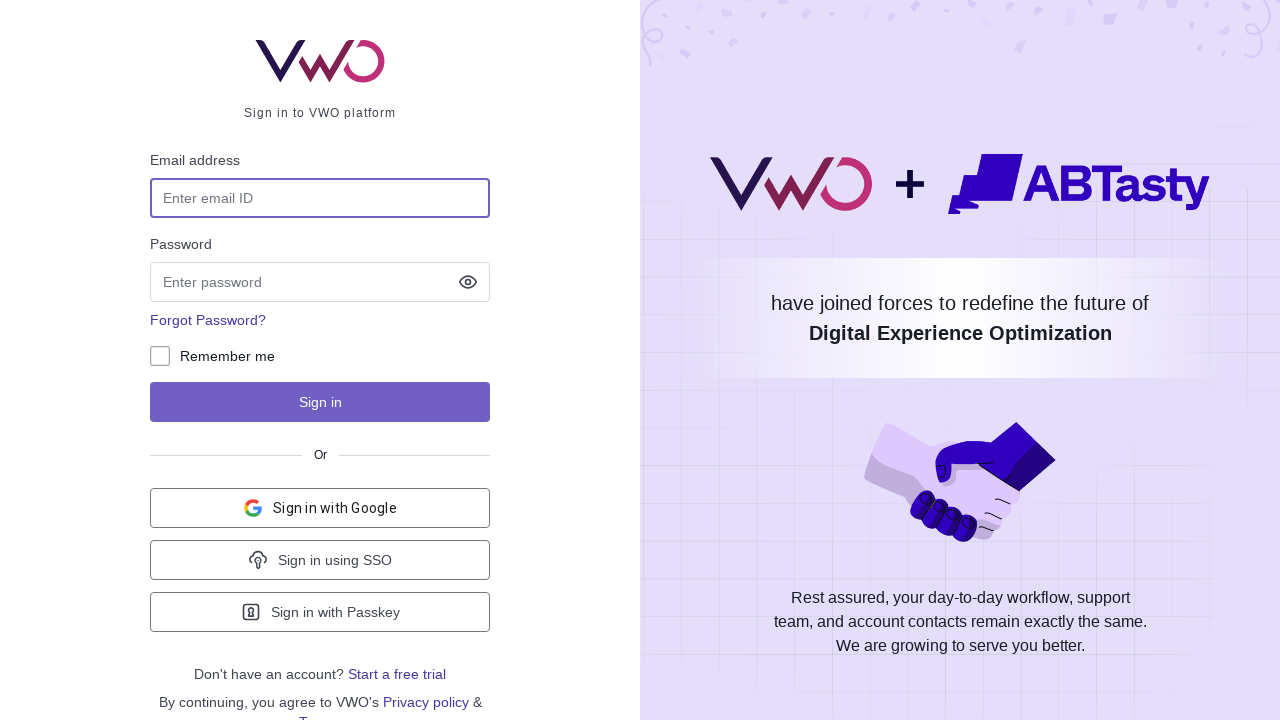

Navigated to VWO app page at https://app.vwo.com
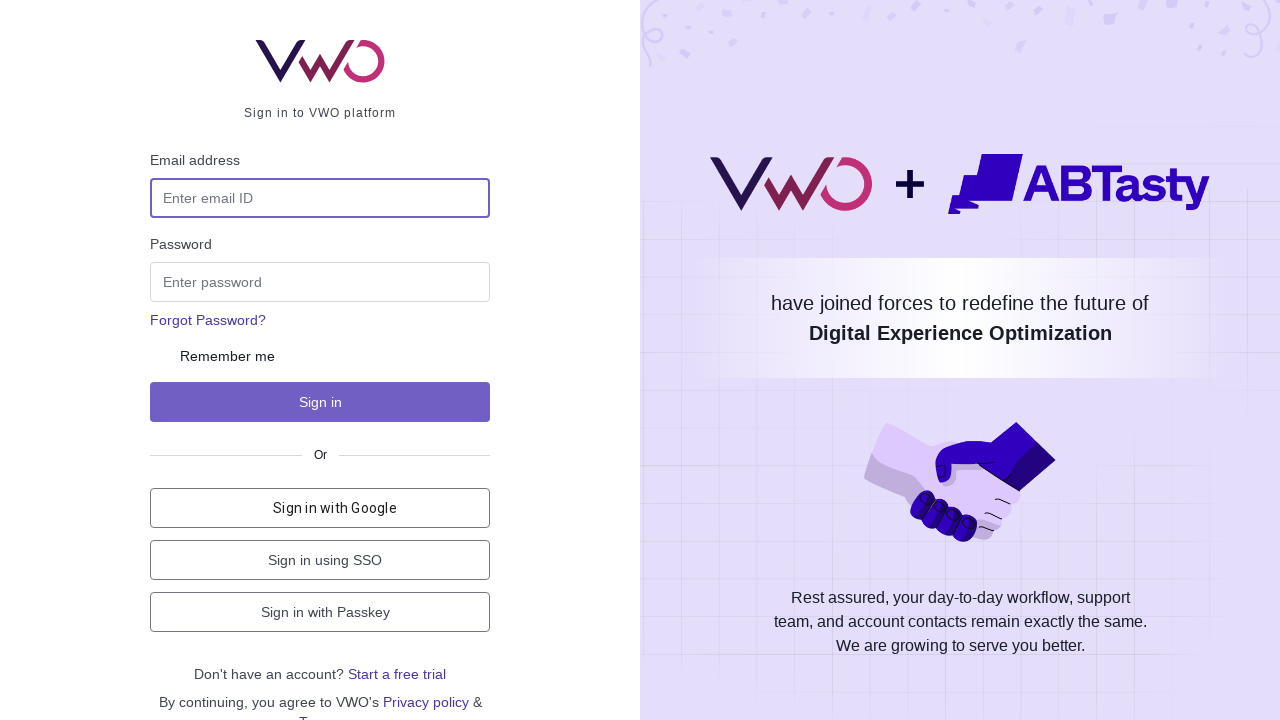

Located all anchor links on the page
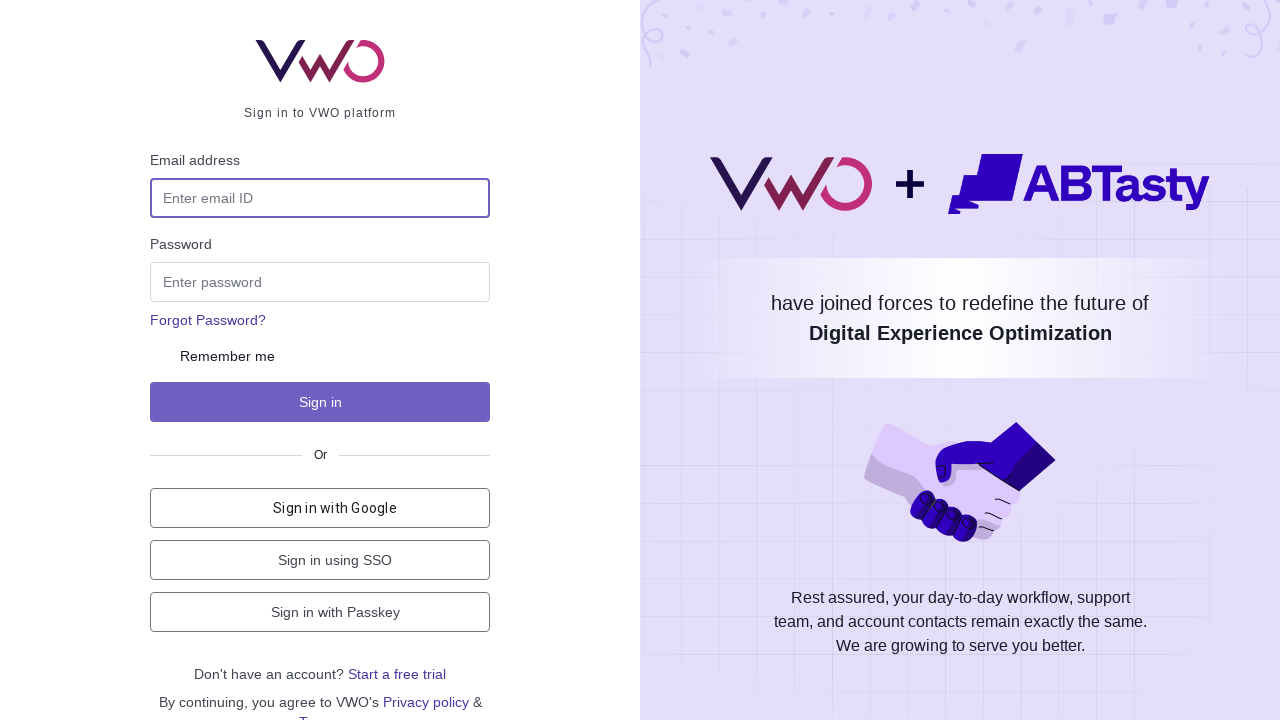

Clicked the first anchor link (Start a free trial) at (397, 674) on a >> nth=0
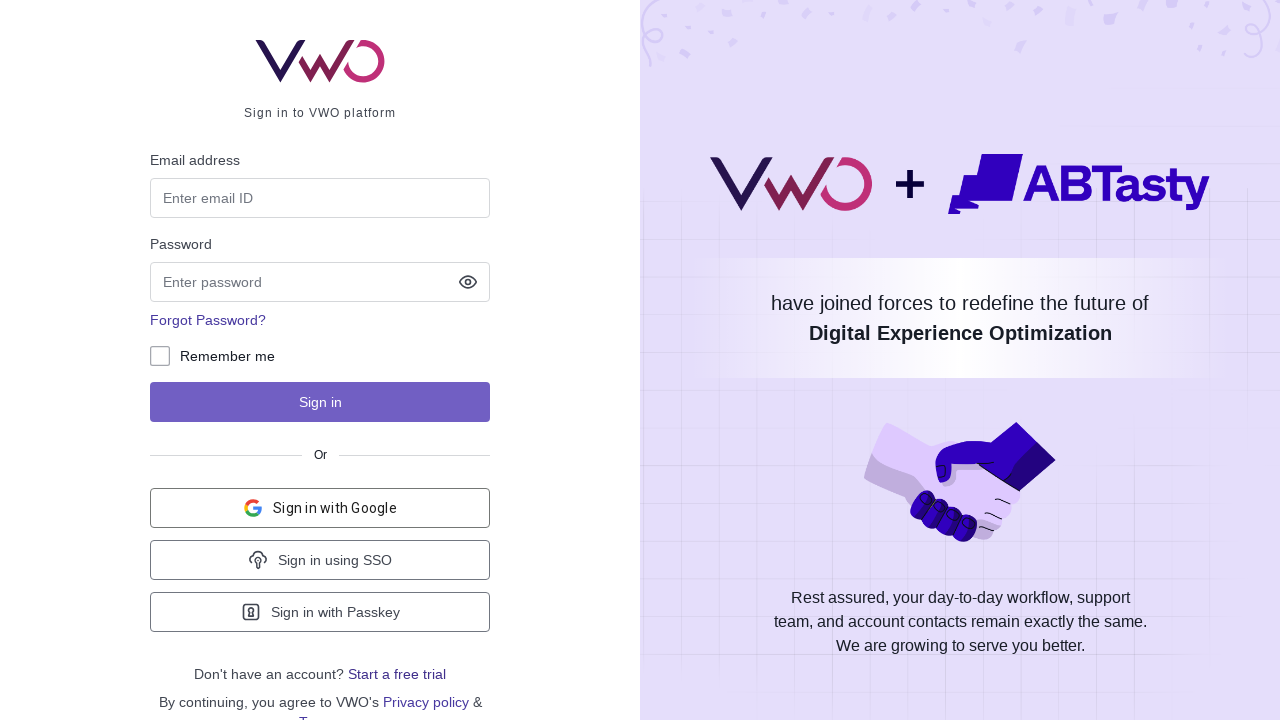

Navigated back to VWO app page
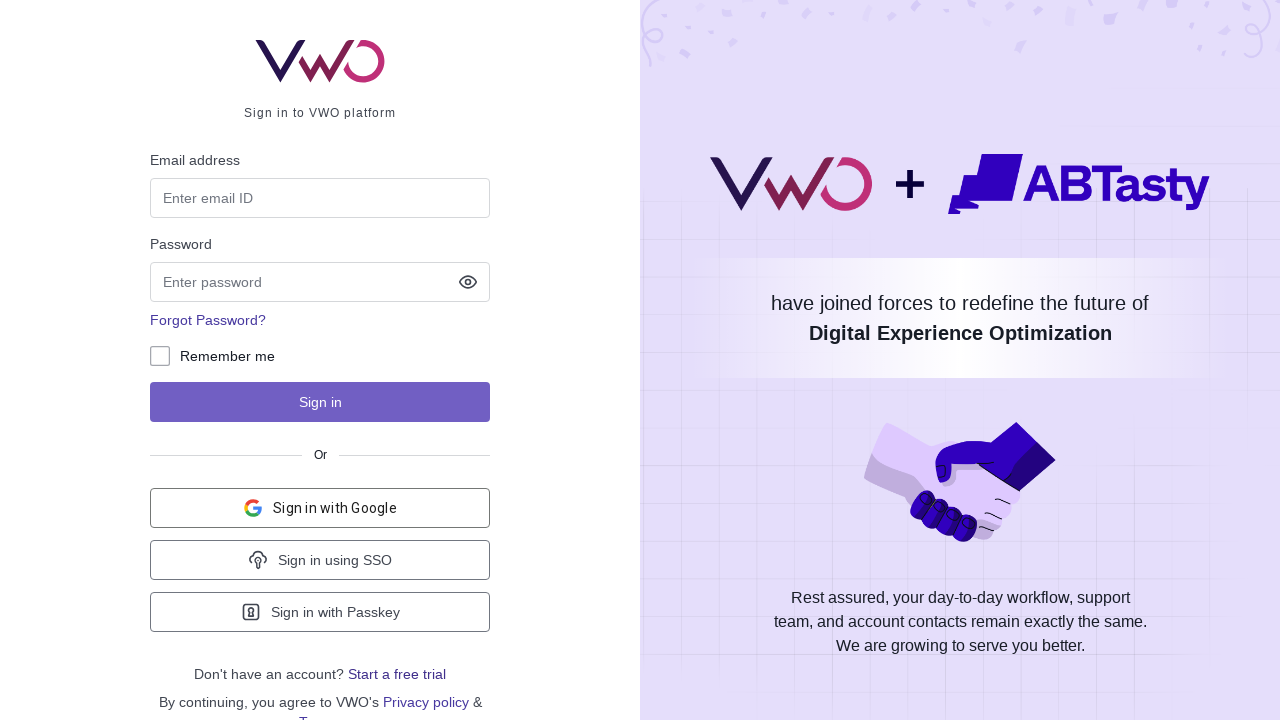

Clicked the second anchor link (Explore VWO's Enhanced Reports) at (397, 674) on a >> nth=1
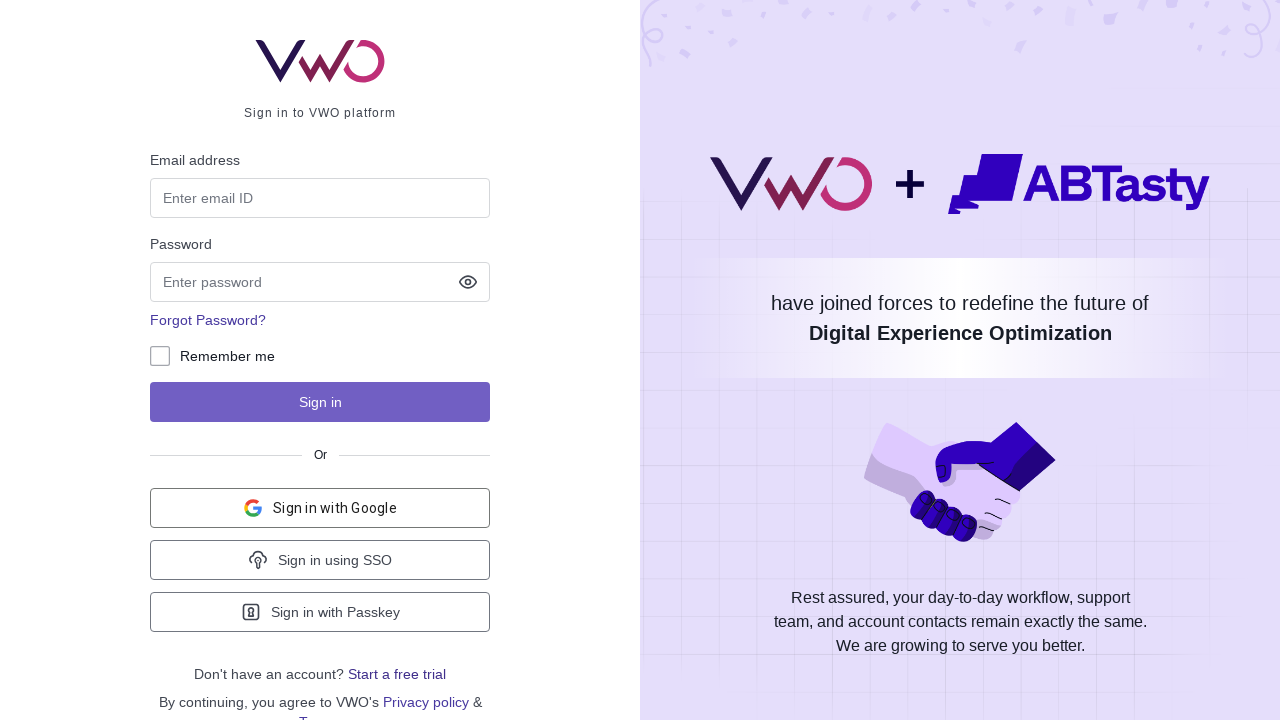

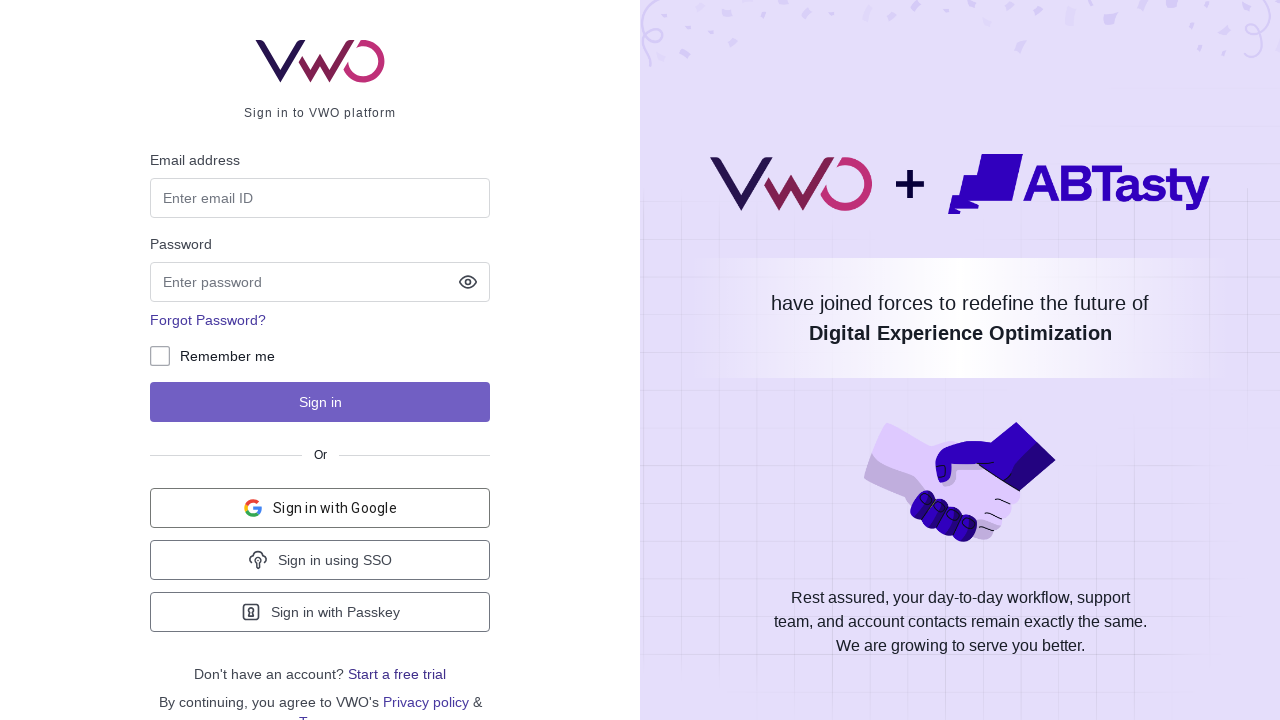